Tests drag and drop functionality by dragging an element to a drop zone

Starting URL: https://demoqa.com

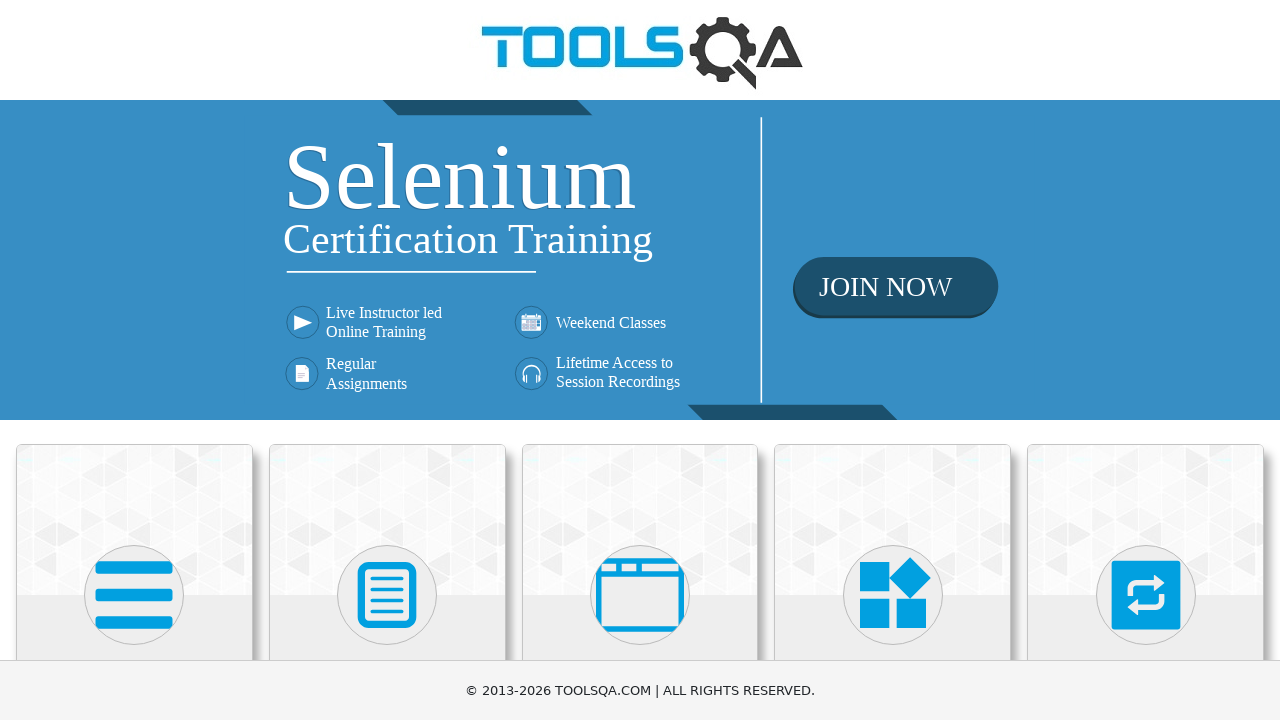

Clicked on Elements section at (134, 360) on xpath=//h5[text()='Elements']
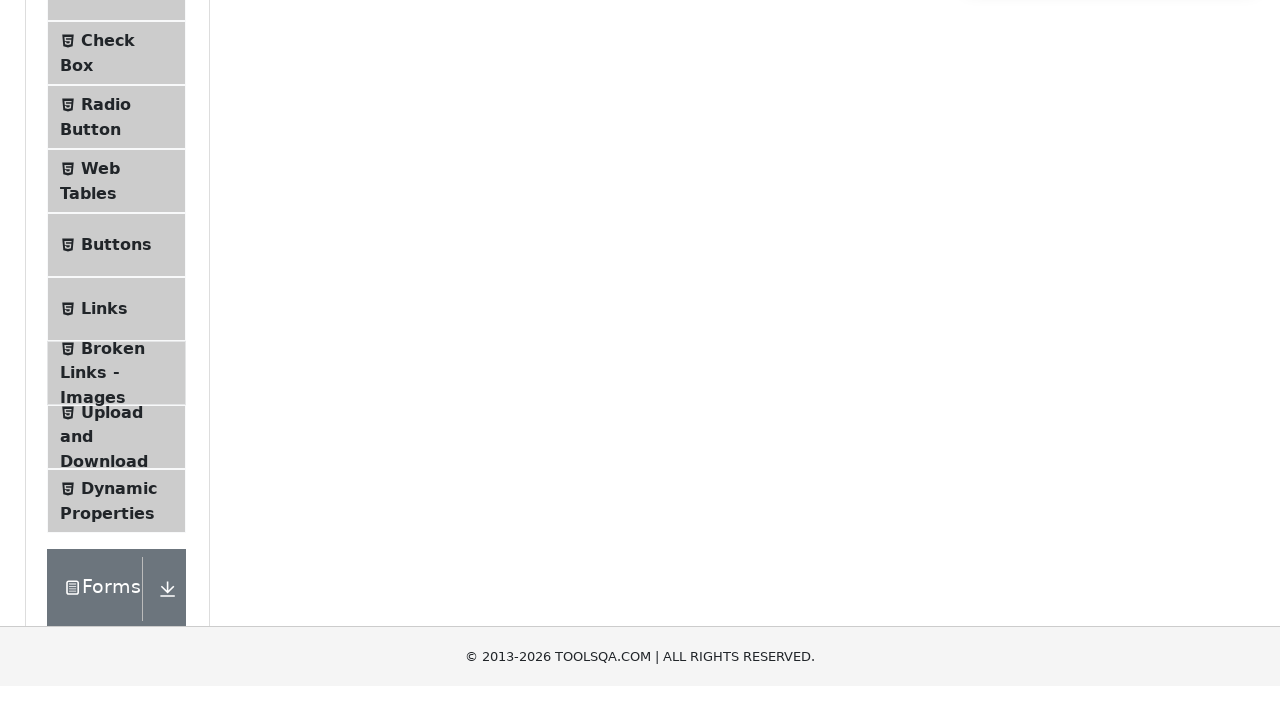

Clicked on Interactions section at (121, 475) on text=Interactions
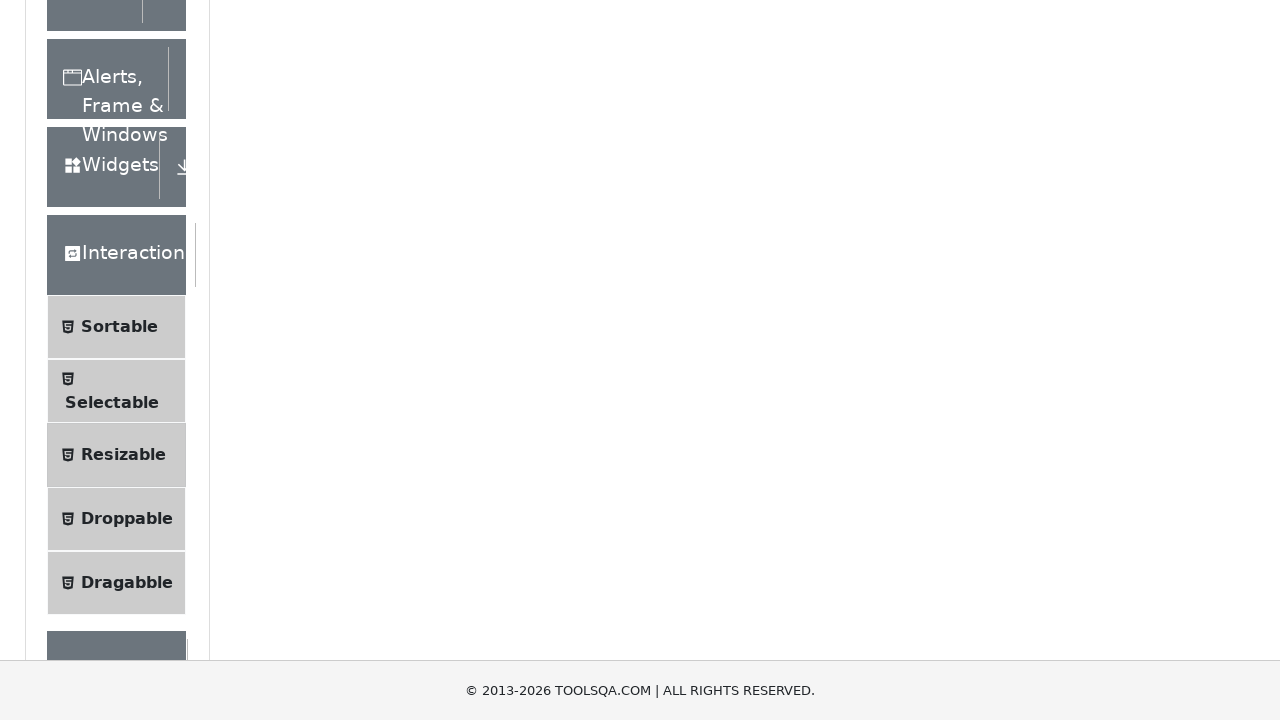

Clicked on Droppable menu item at (127, 519) on div.left-pannel >> text=Droppable
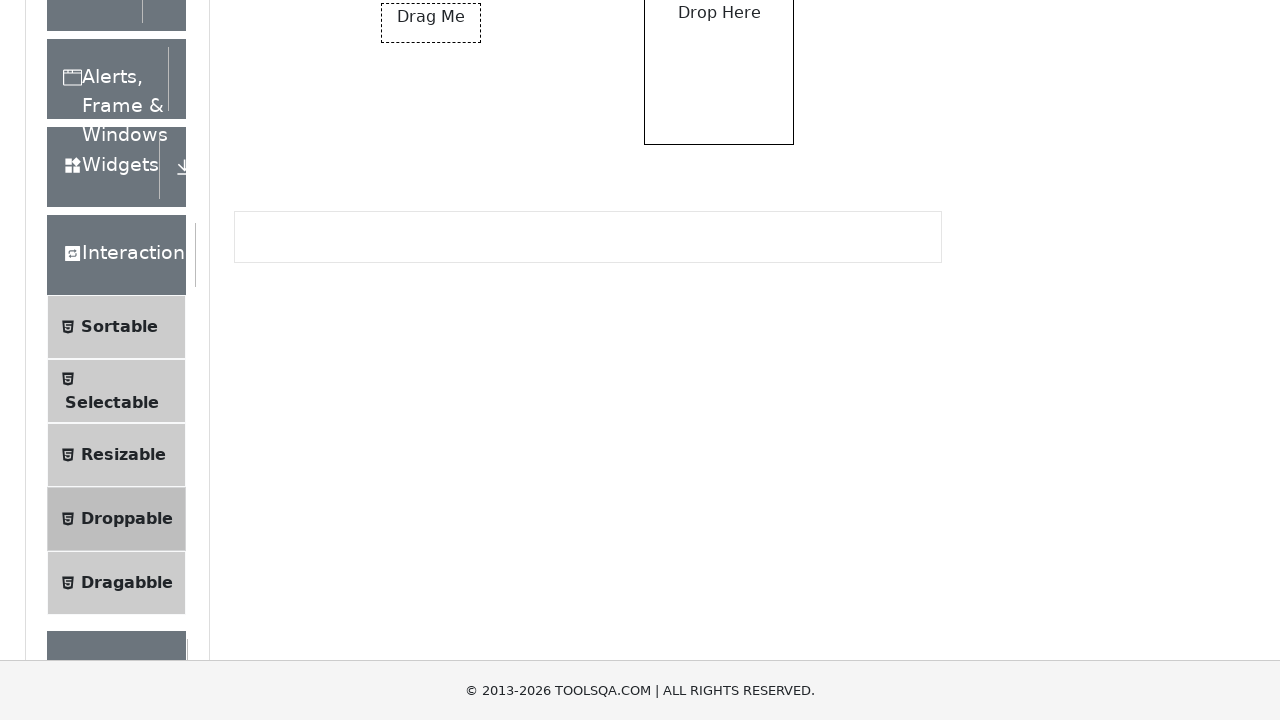

Dragged draggable element to droppable drop zone at (719, 75)
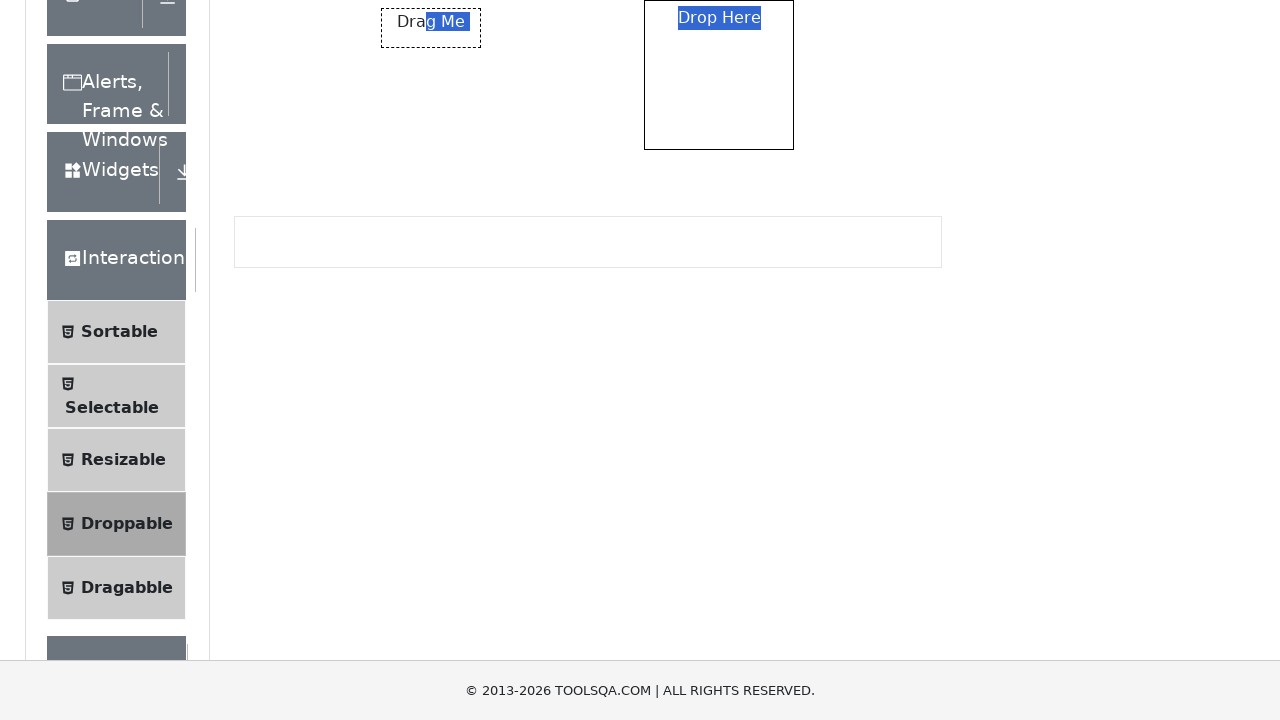

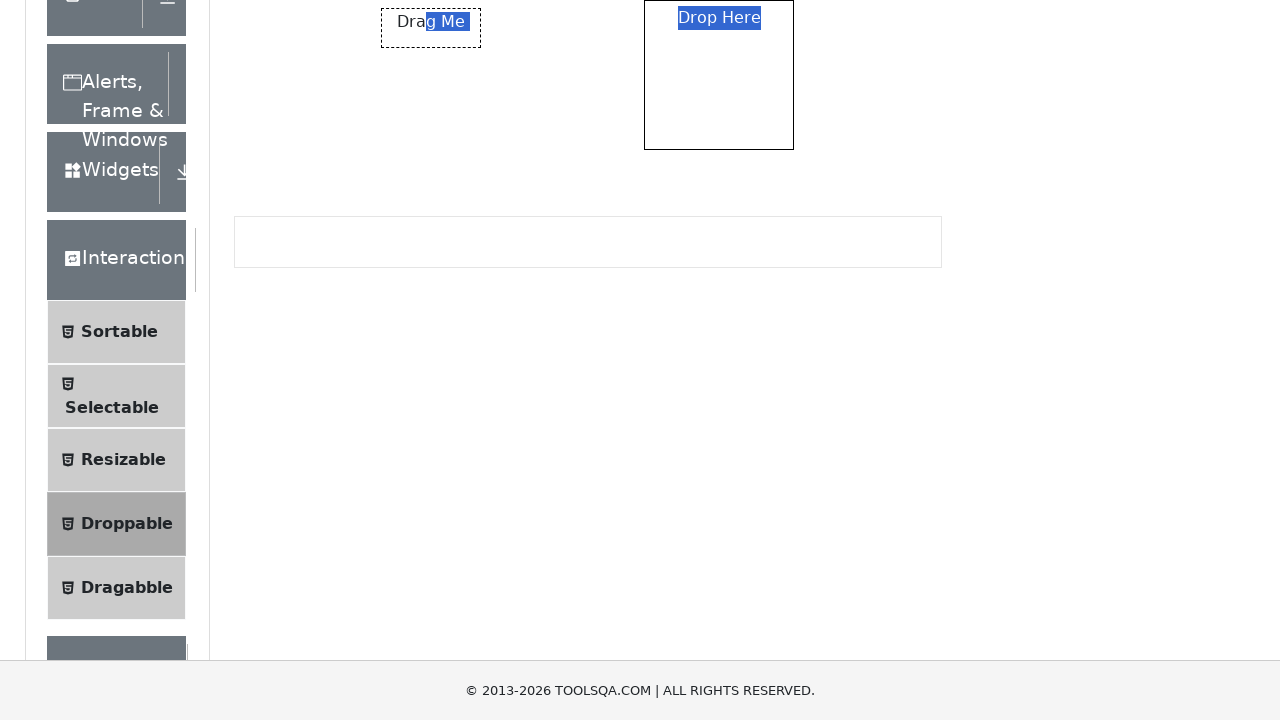